Tests radio button functionality by clicking each radio button option and verifying the selection state changes

Starting URL: http://echoecho.com/htmlforms10.htm

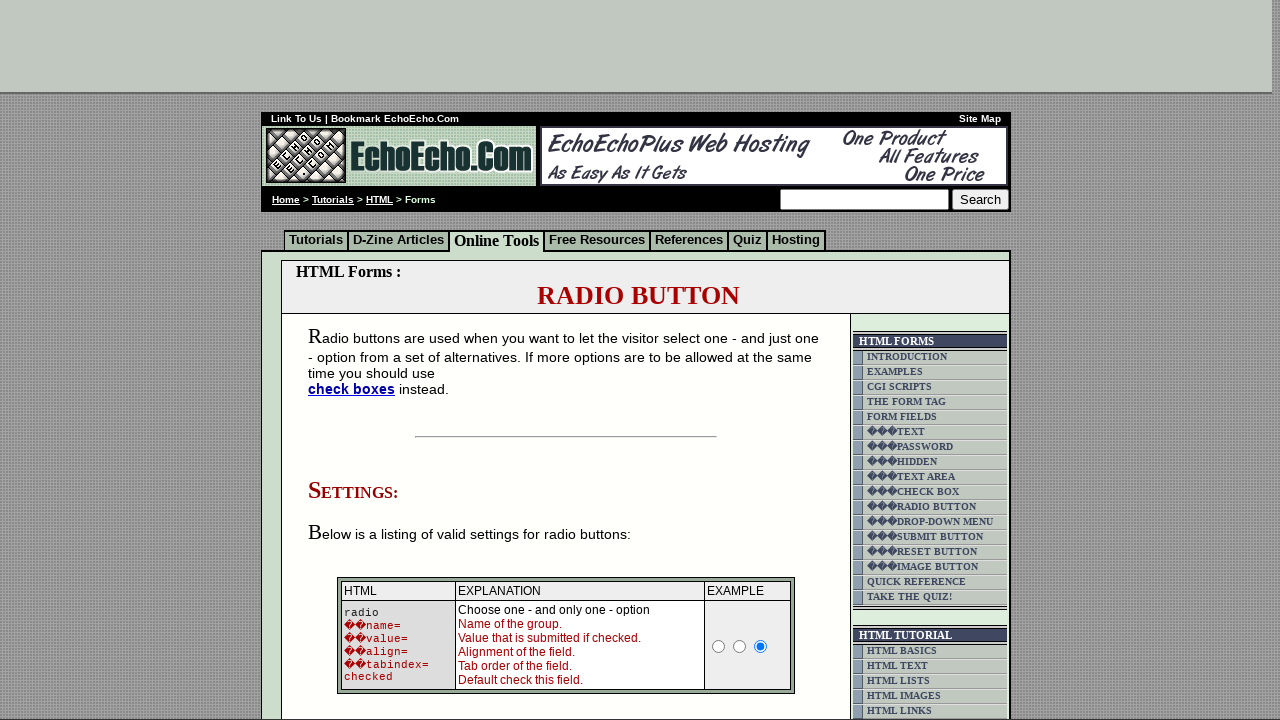

Located radio button container
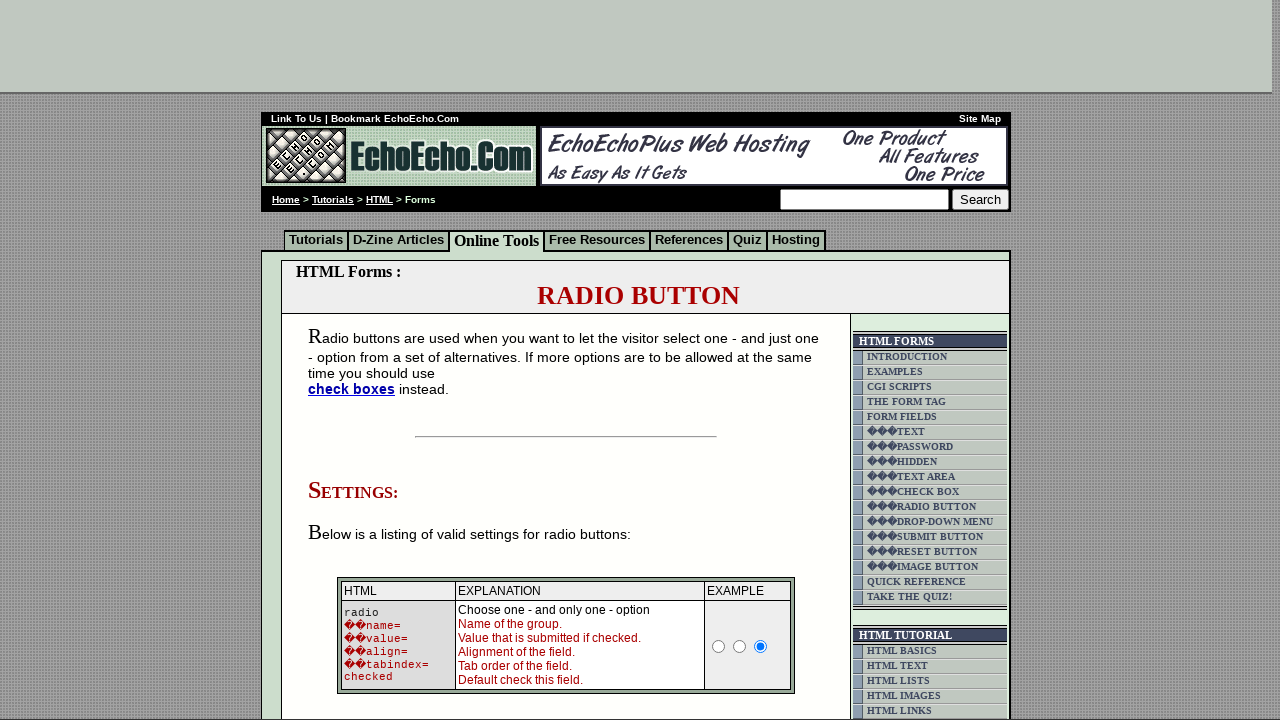

Located all radio buttons with name 'group1'
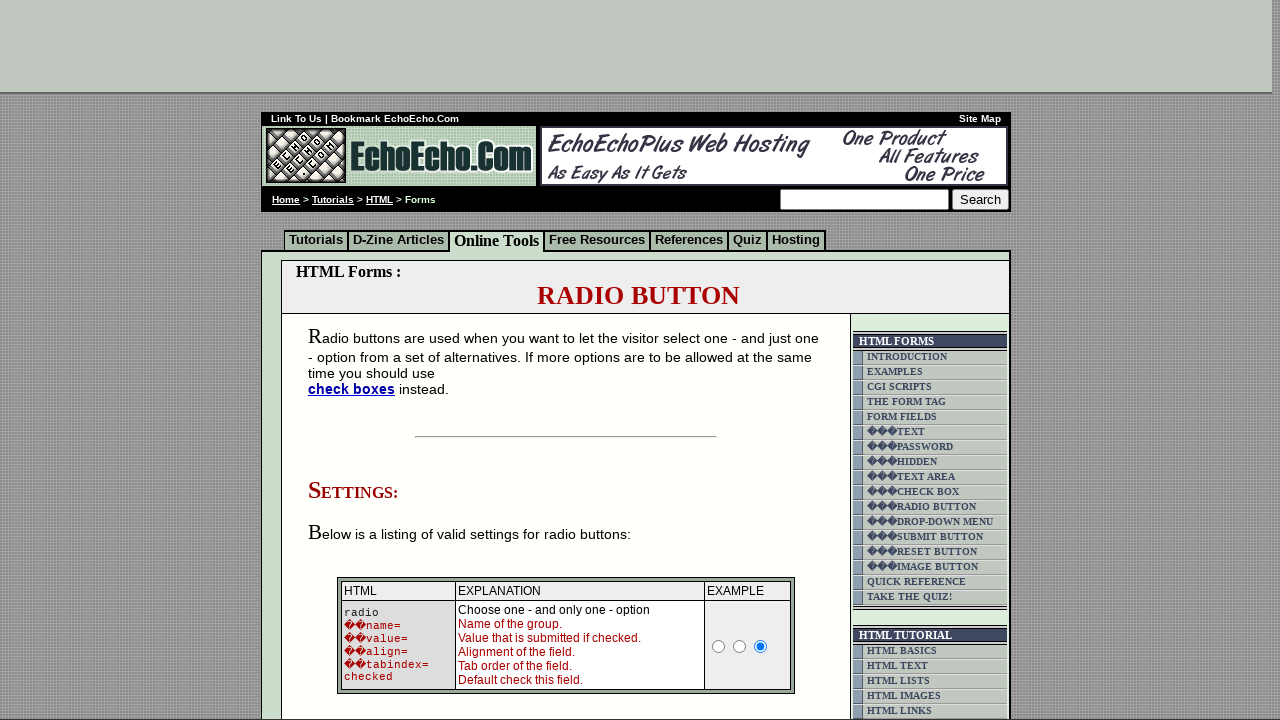

Found 3 radio buttons to test
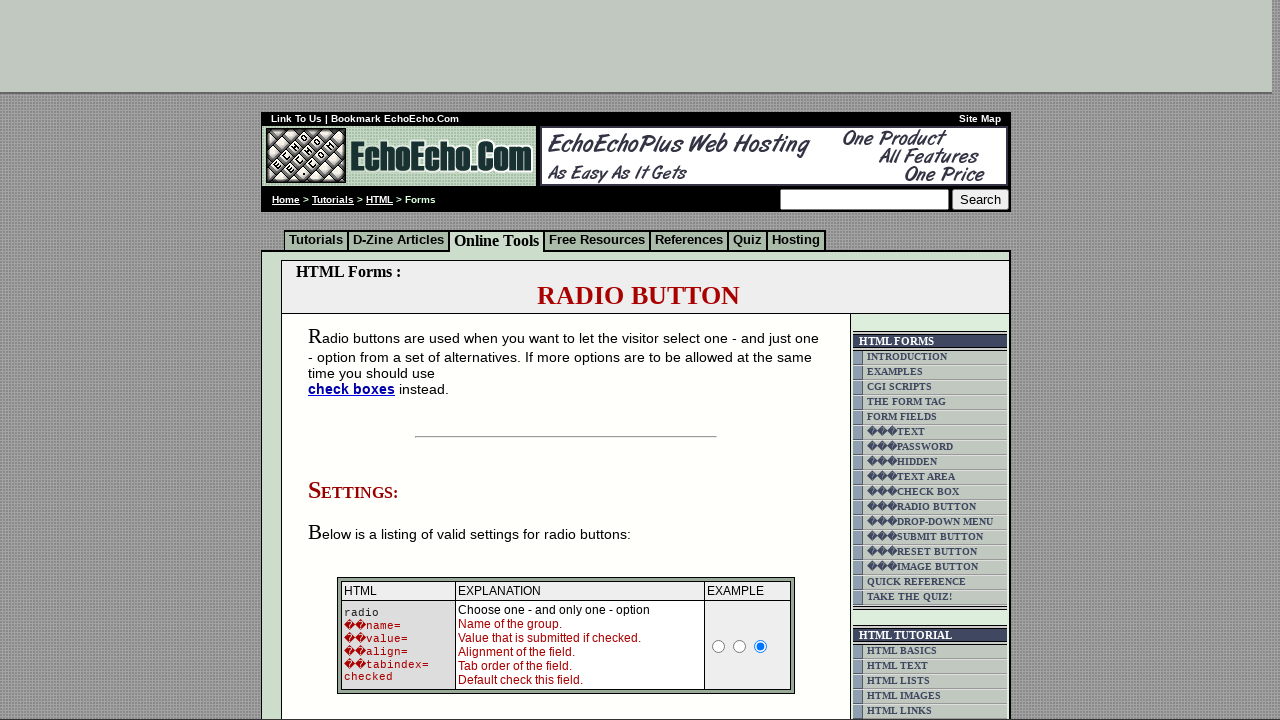

Clicked radio button 1 at (356, 360) on xpath=html/body/div[2]/table[9]/tbody/tr/td[4]/table/tbody/tr/td/div/span/form/t
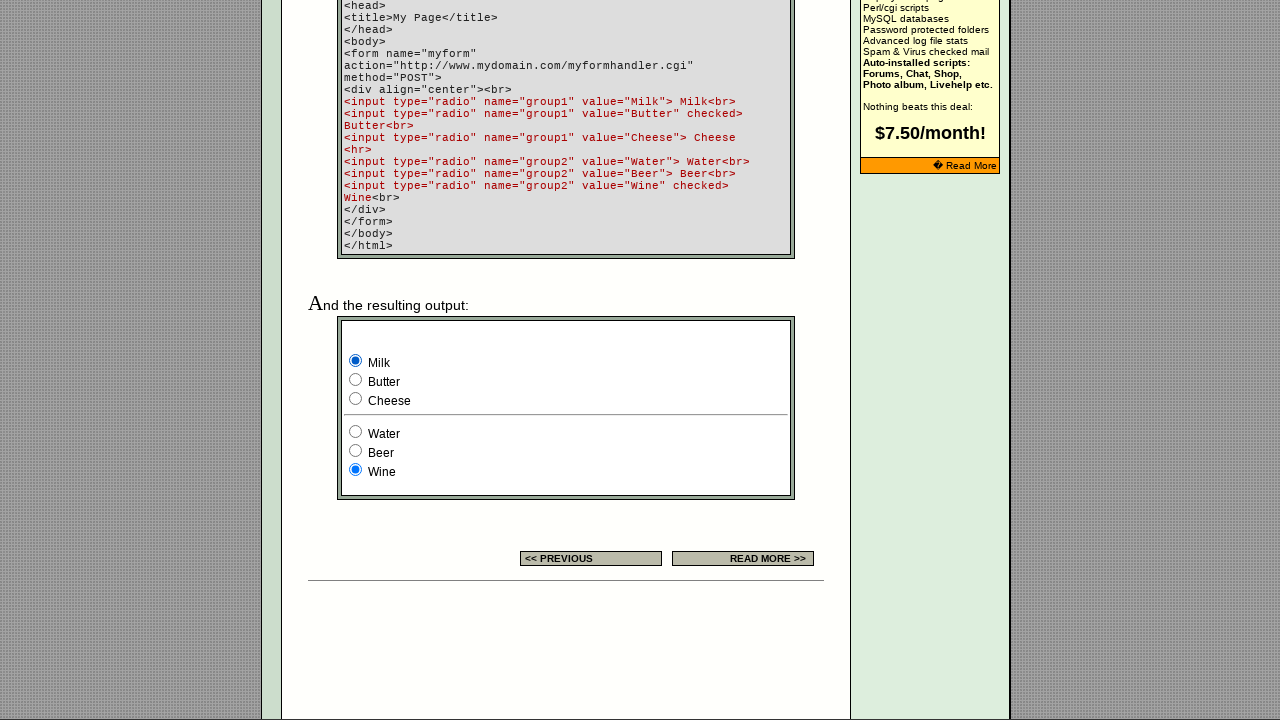

Retrieved value attribute for radio button 1
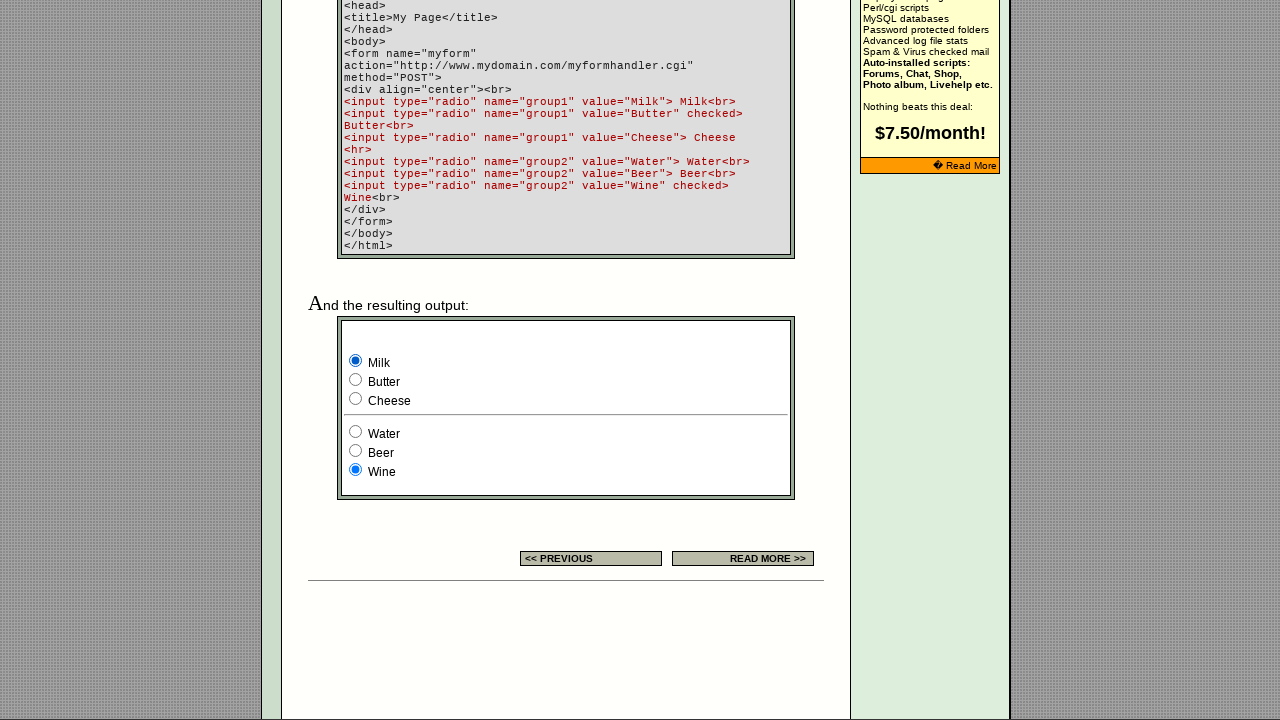

Retrieved checked attribute for radio button 1
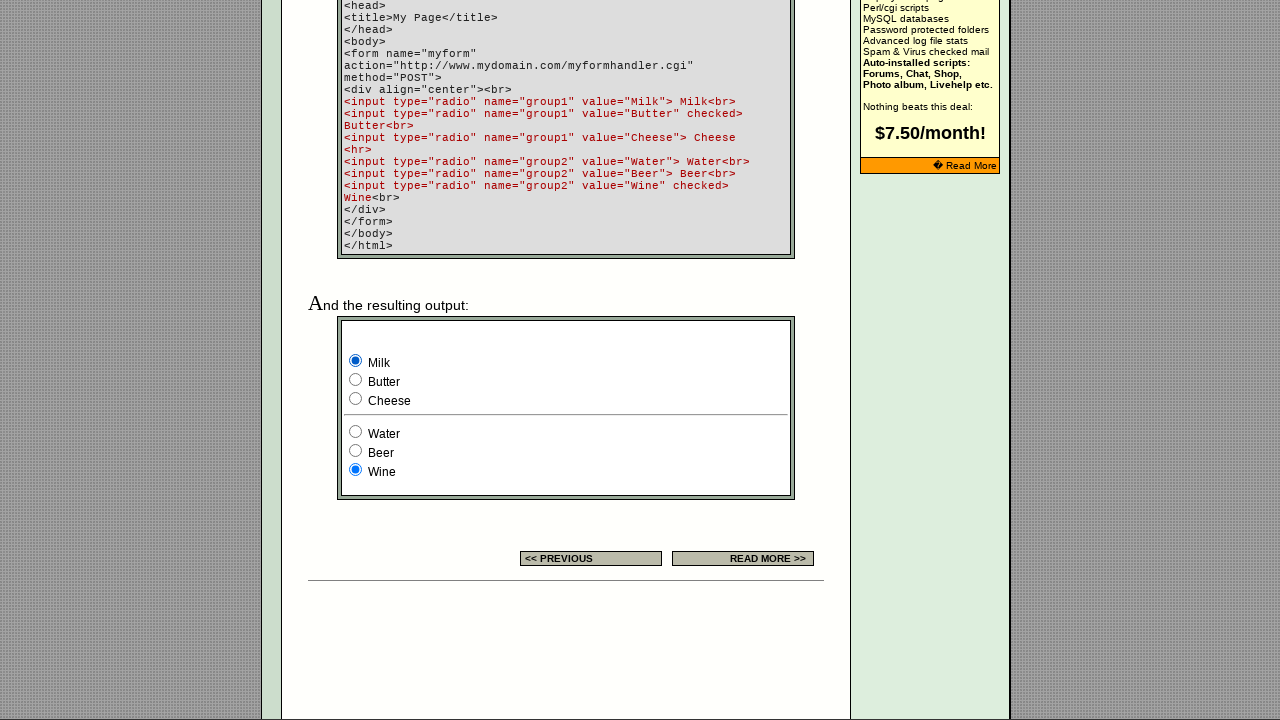

Retrieved value attribute for radio button 2
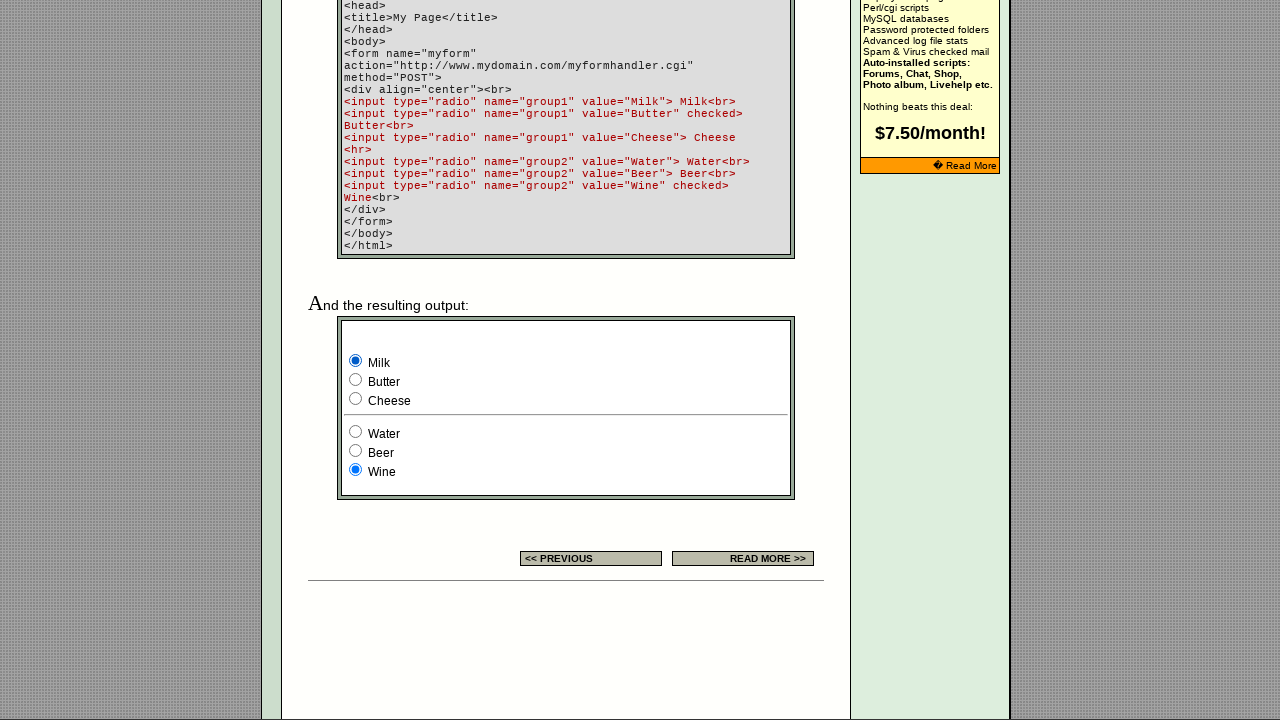

Retrieved checked attribute for radio button 2
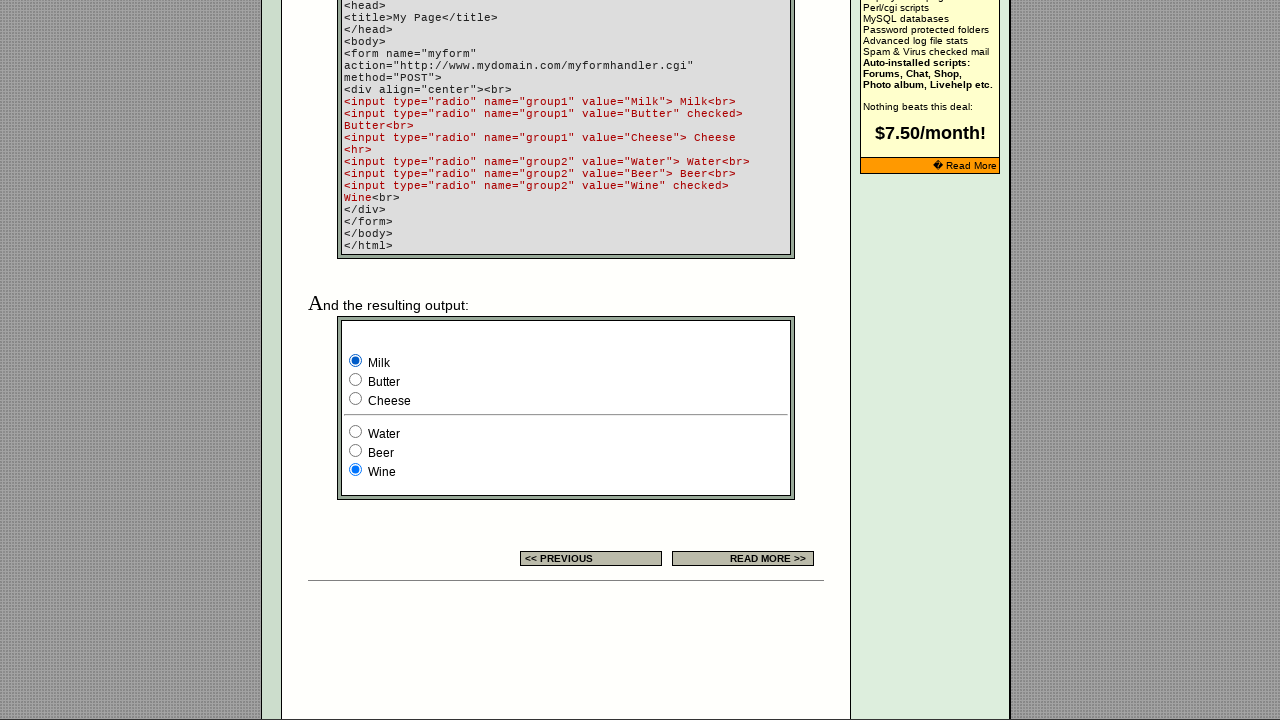

Retrieved value attribute for radio button 3
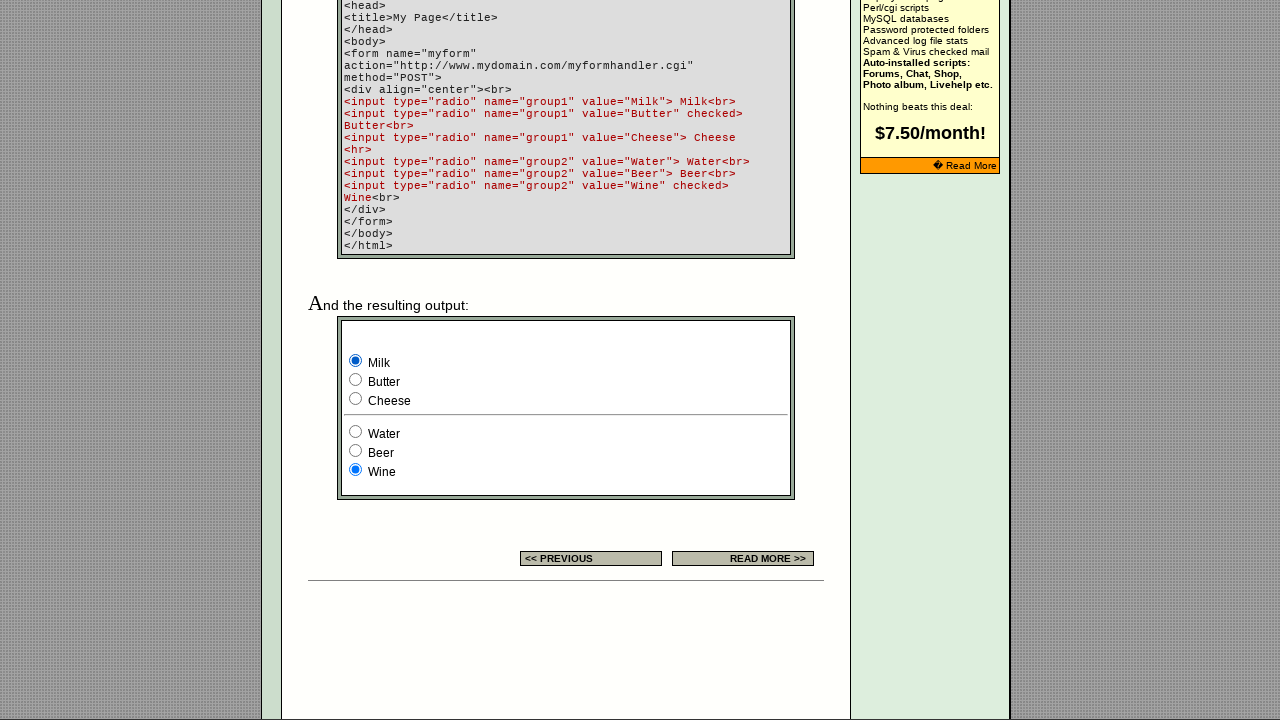

Retrieved checked attribute for radio button 3
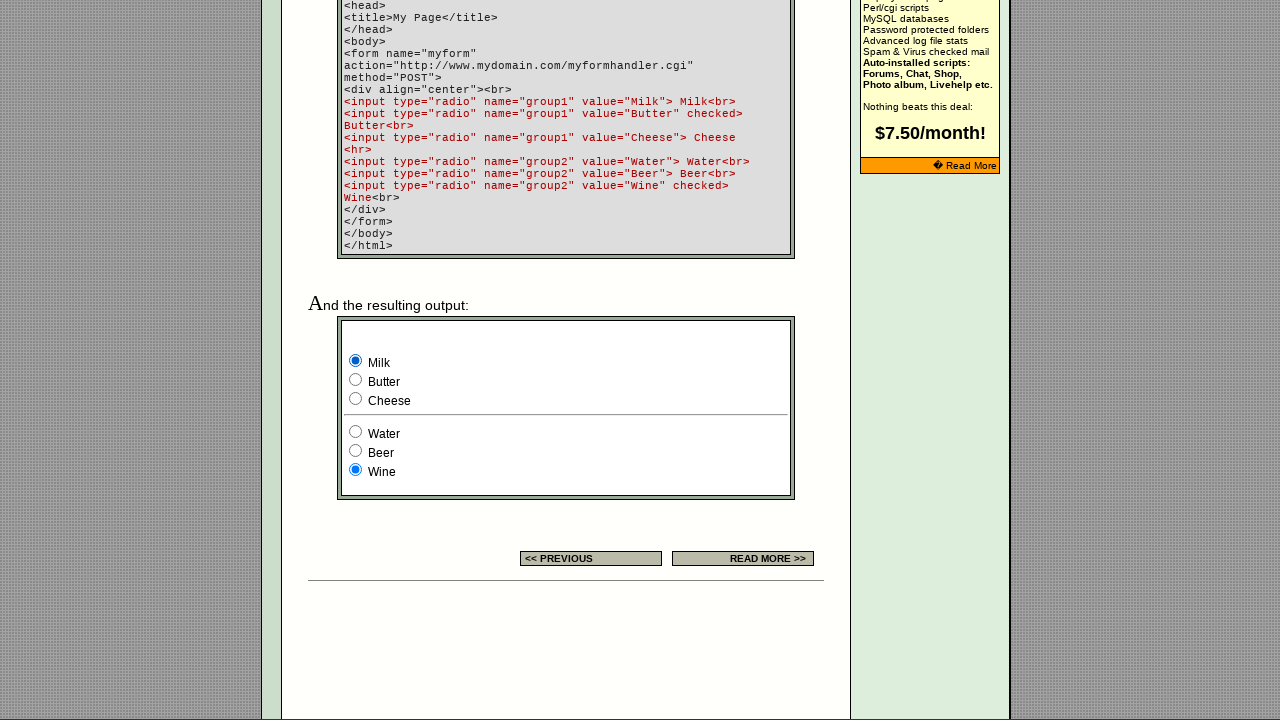

Clicked radio button 2 at (356, 380) on xpath=html/body/div[2]/table[9]/tbody/tr/td[4]/table/tbody/tr/td/div/span/form/t
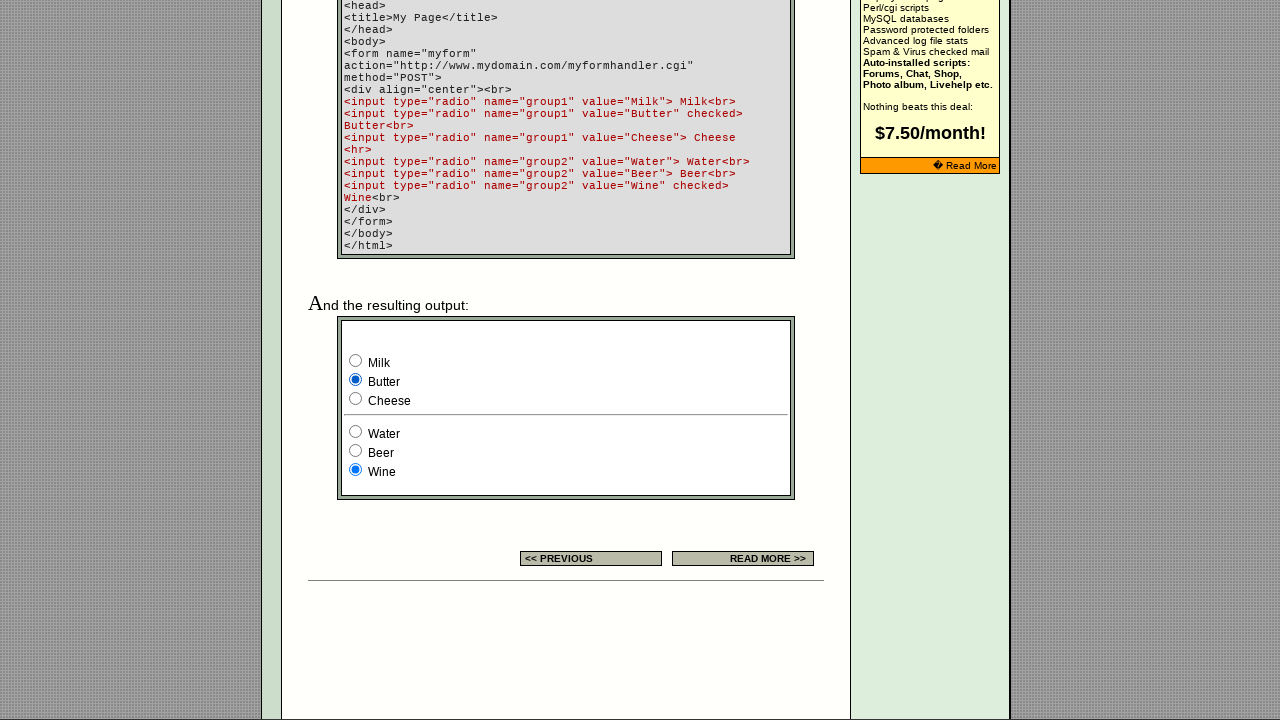

Retrieved value attribute for radio button 1
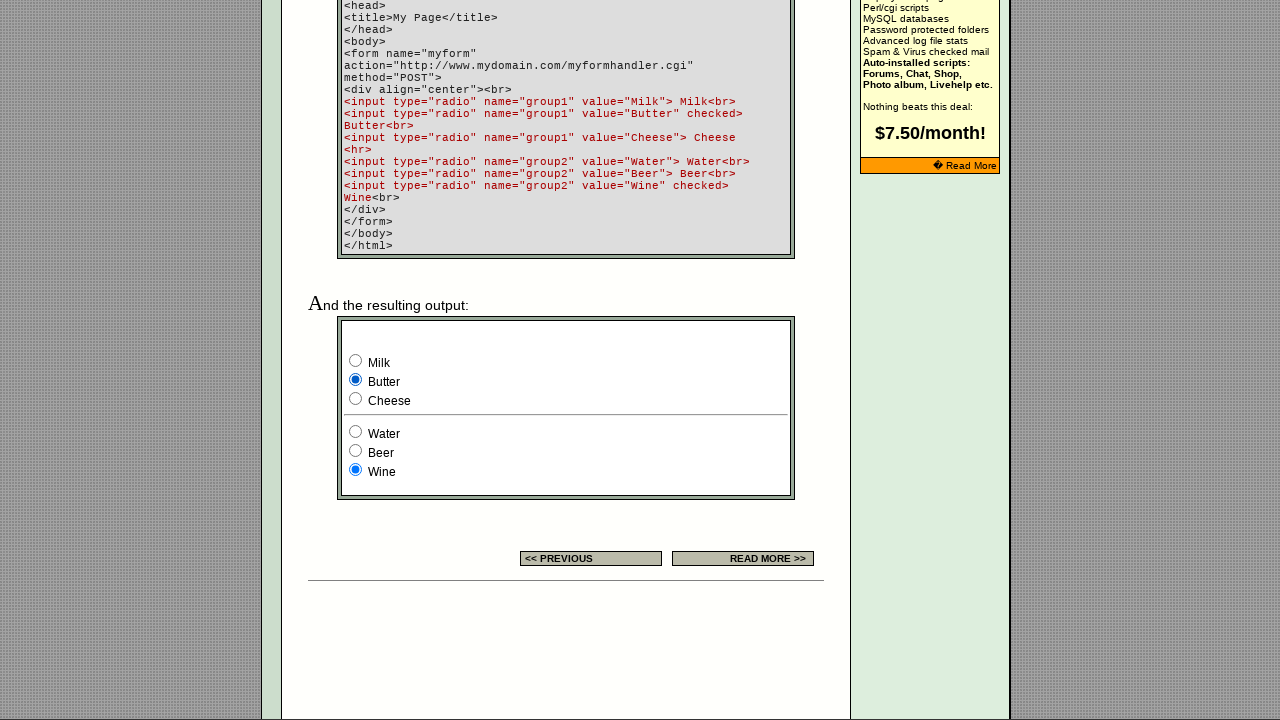

Retrieved checked attribute for radio button 1
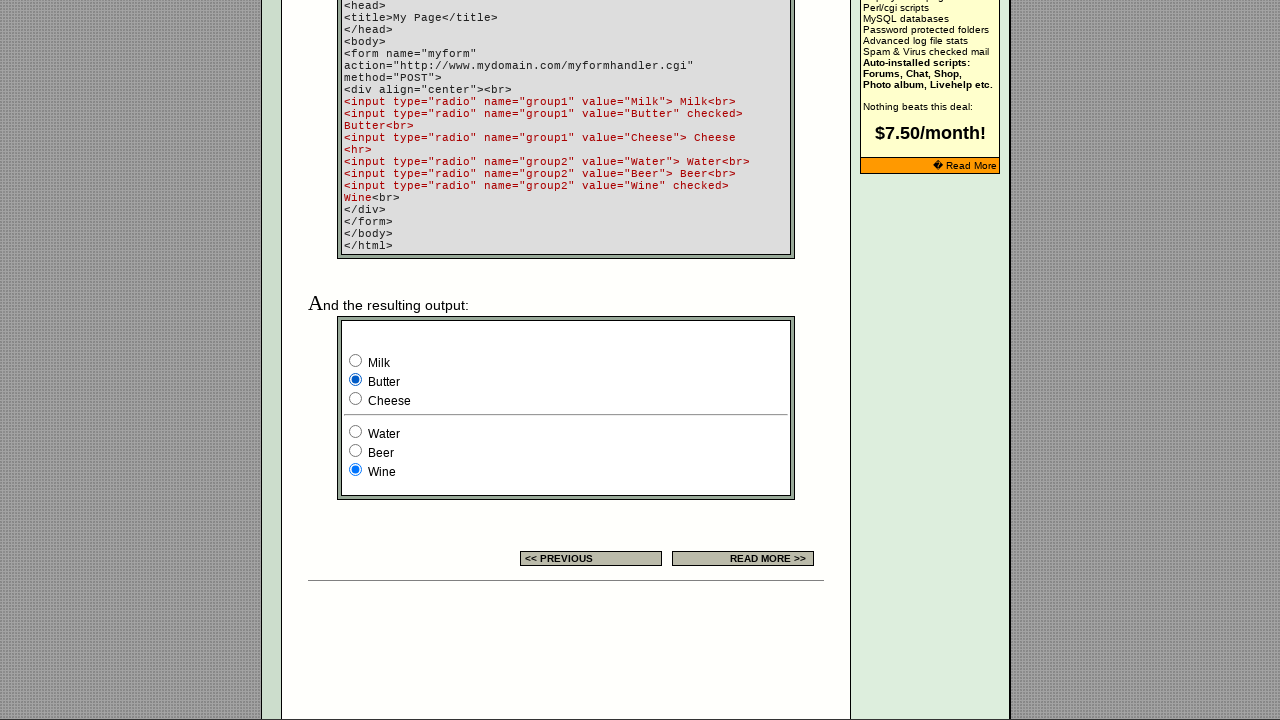

Retrieved value attribute for radio button 2
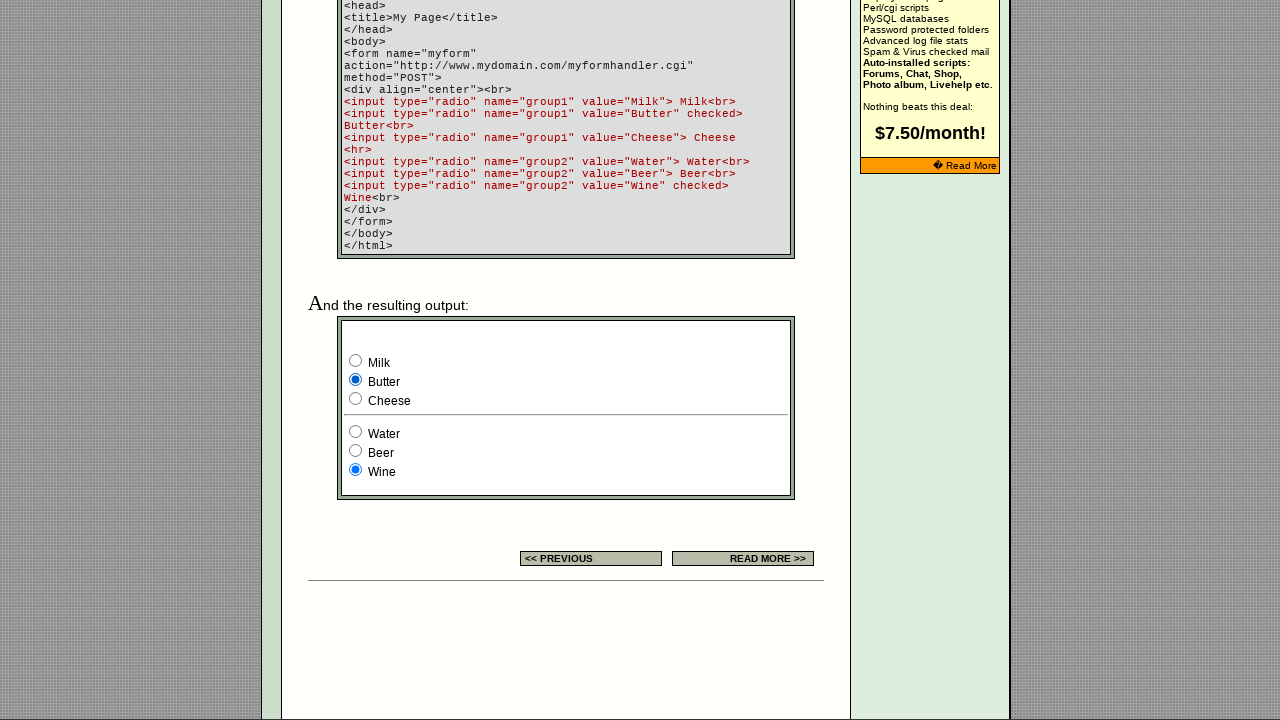

Retrieved checked attribute for radio button 2
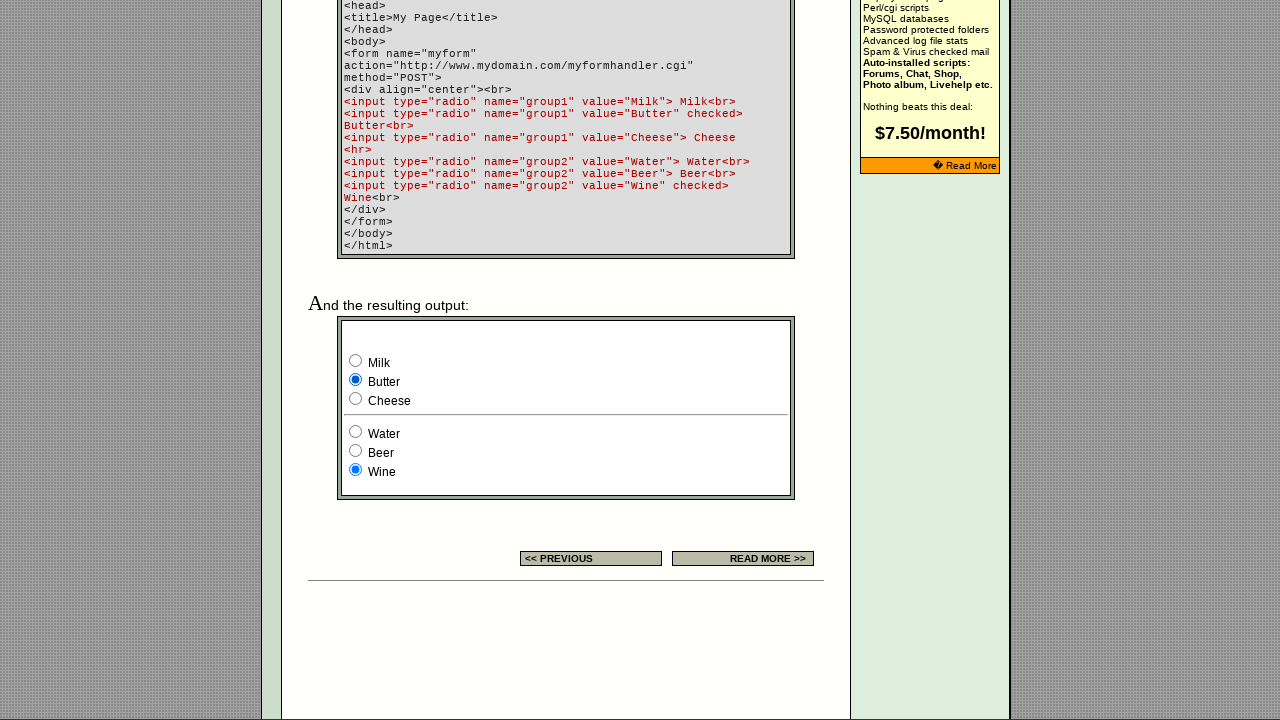

Retrieved value attribute for radio button 3
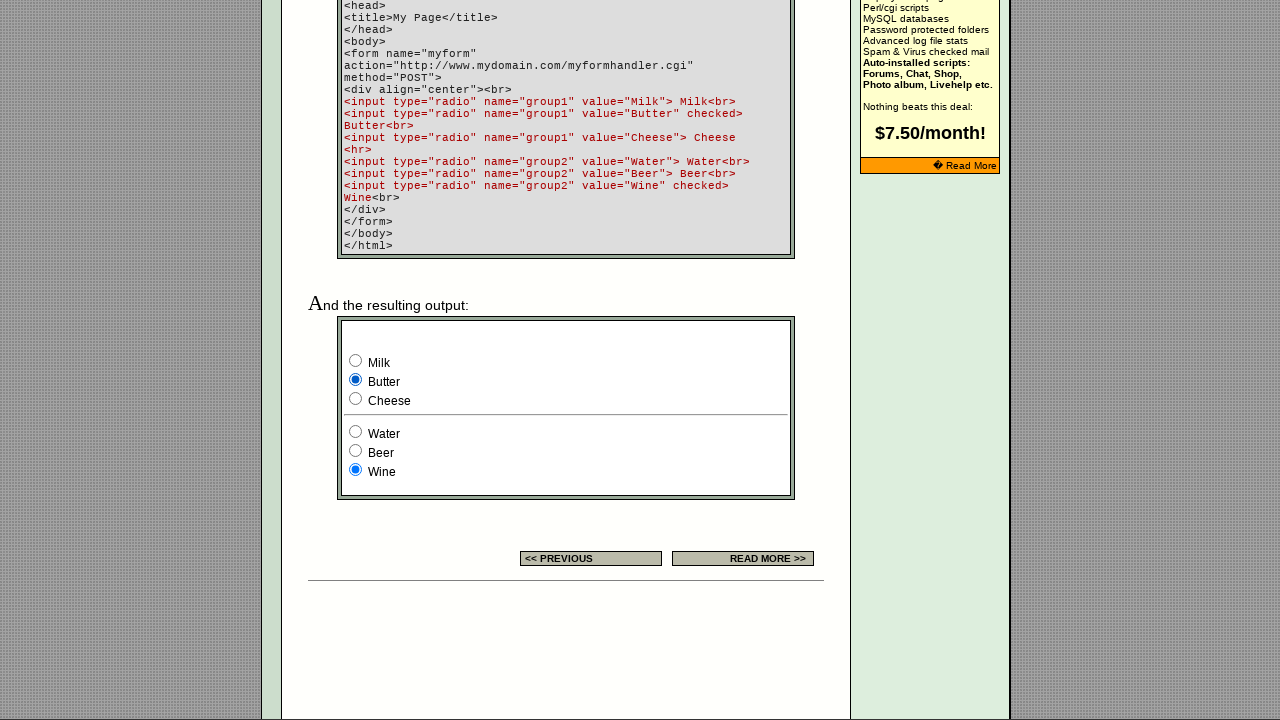

Retrieved checked attribute for radio button 3
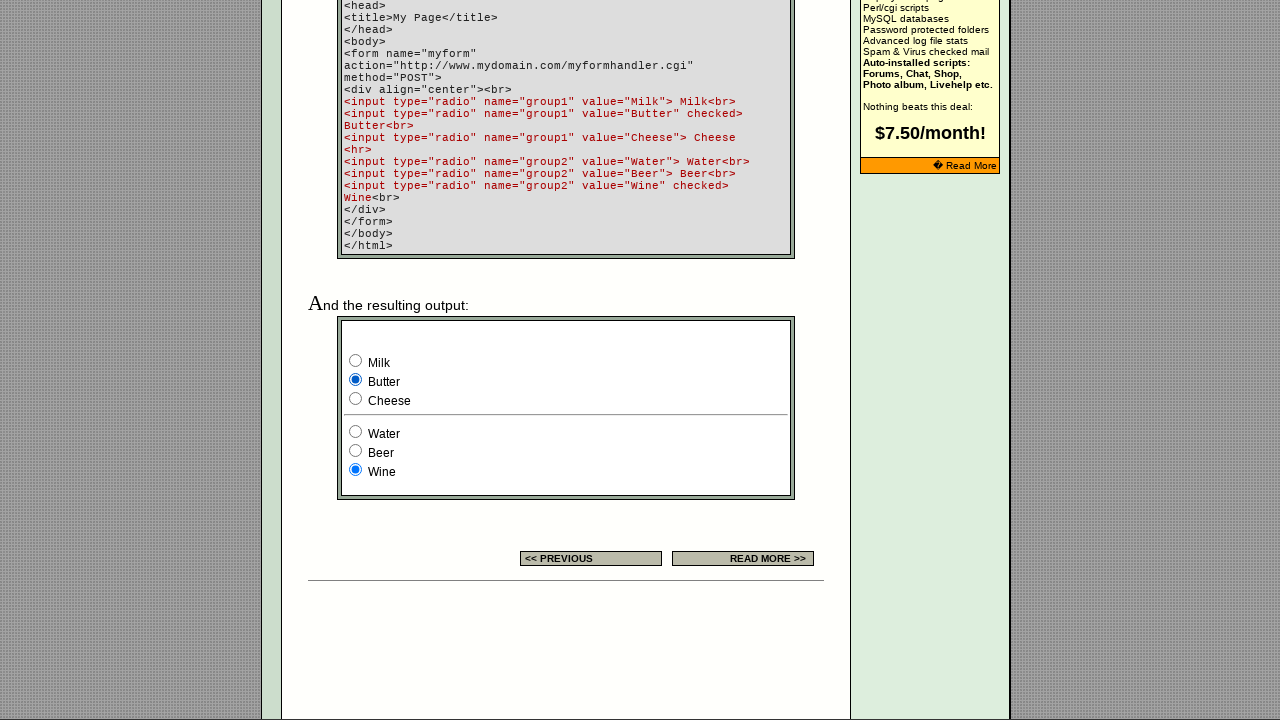

Clicked radio button 3 at (356, 398) on xpath=html/body/div[2]/table[9]/tbody/tr/td[4]/table/tbody/tr/td/div/span/form/t
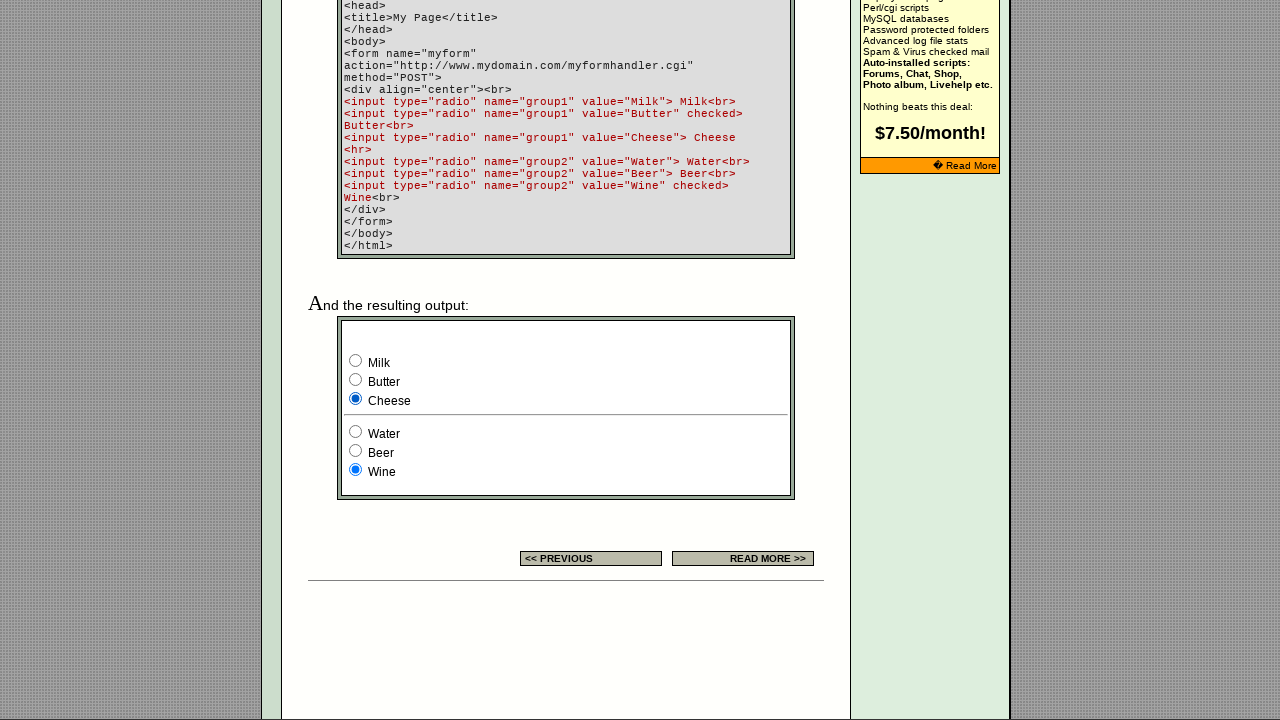

Retrieved value attribute for radio button 1
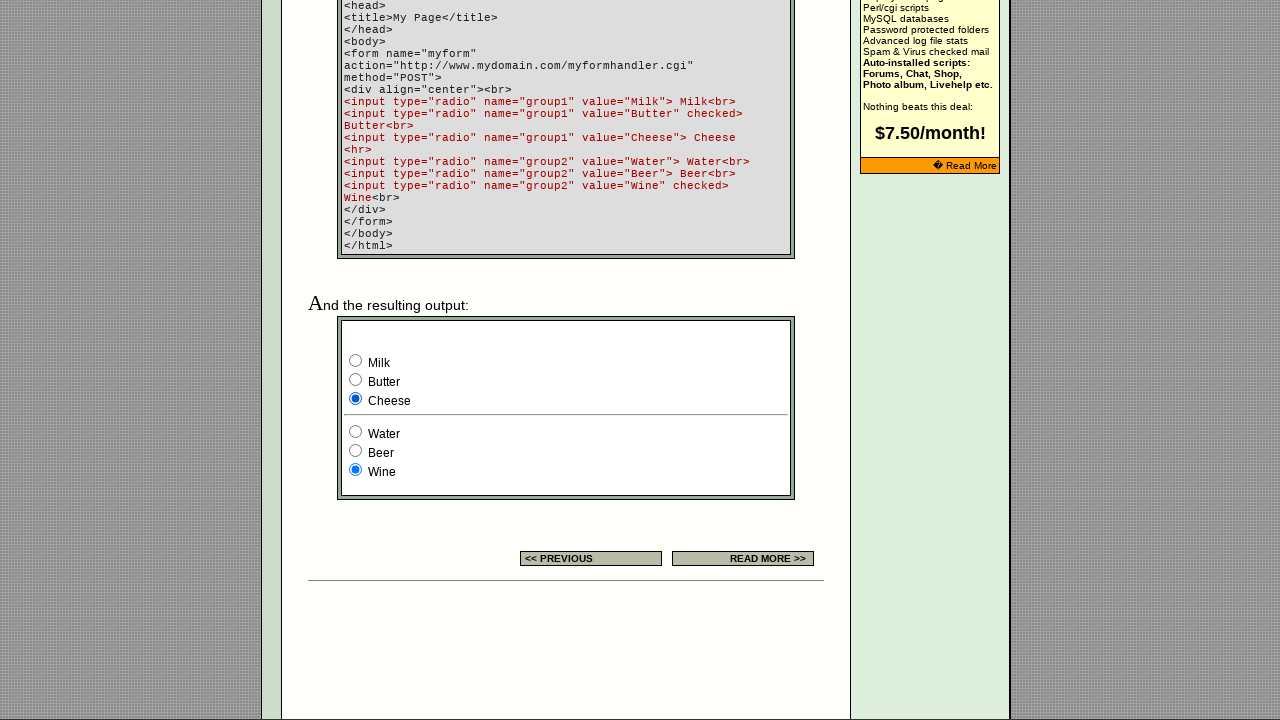

Retrieved checked attribute for radio button 1
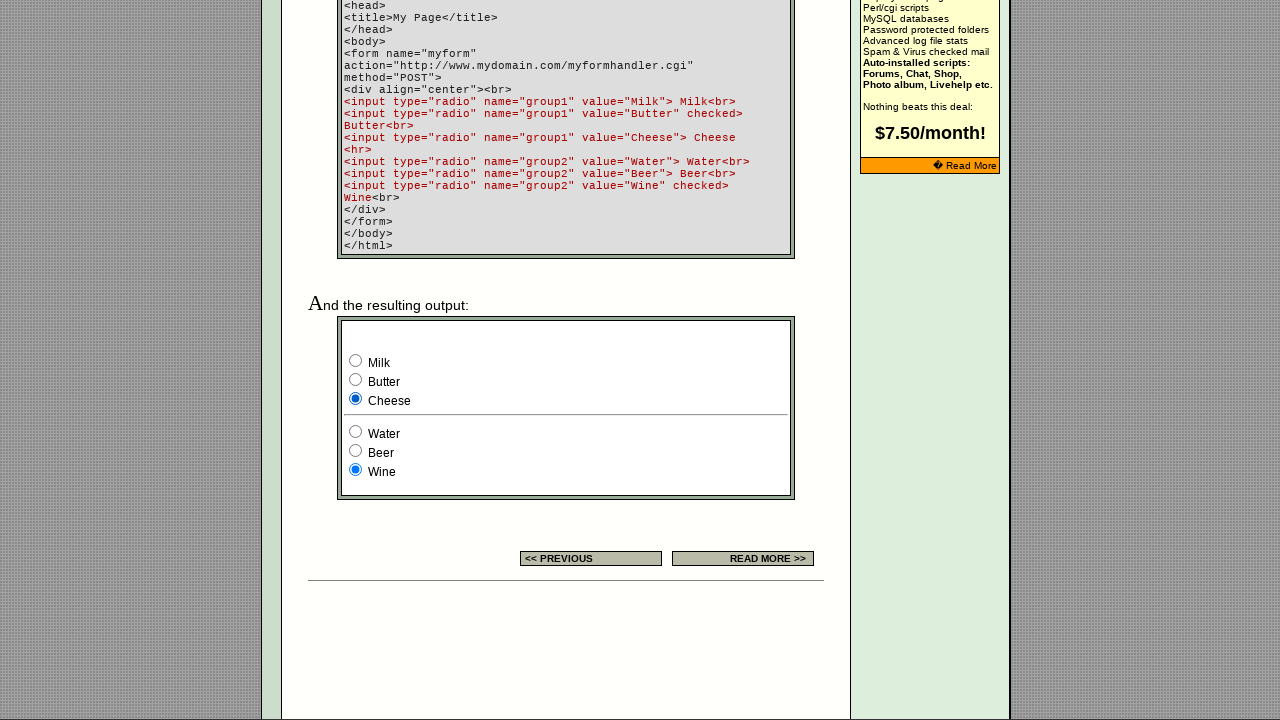

Retrieved value attribute for radio button 2
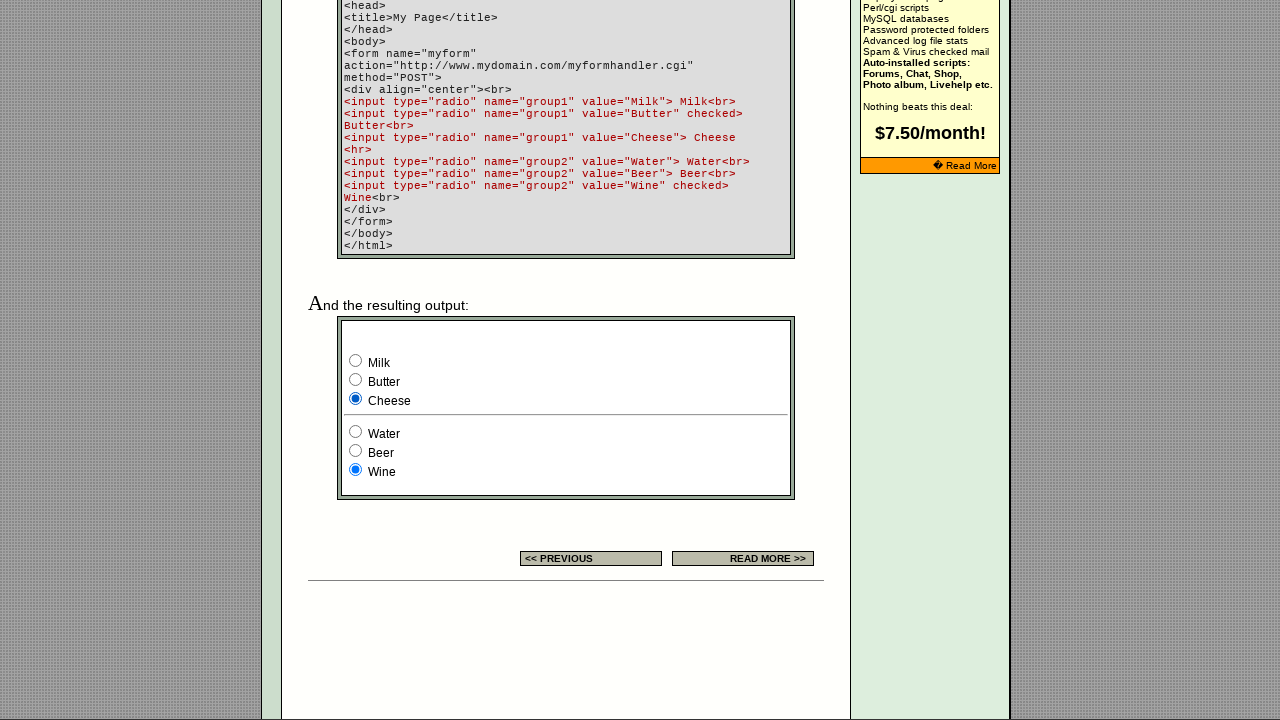

Retrieved checked attribute for radio button 2
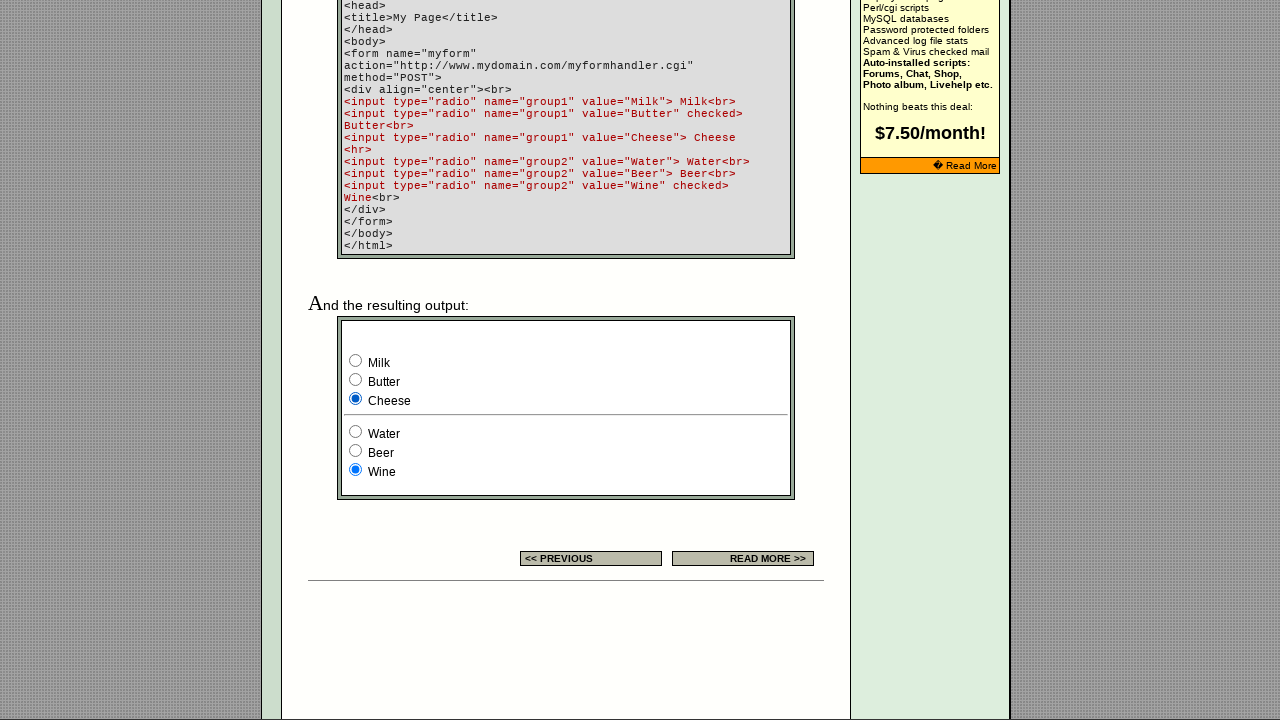

Retrieved value attribute for radio button 3
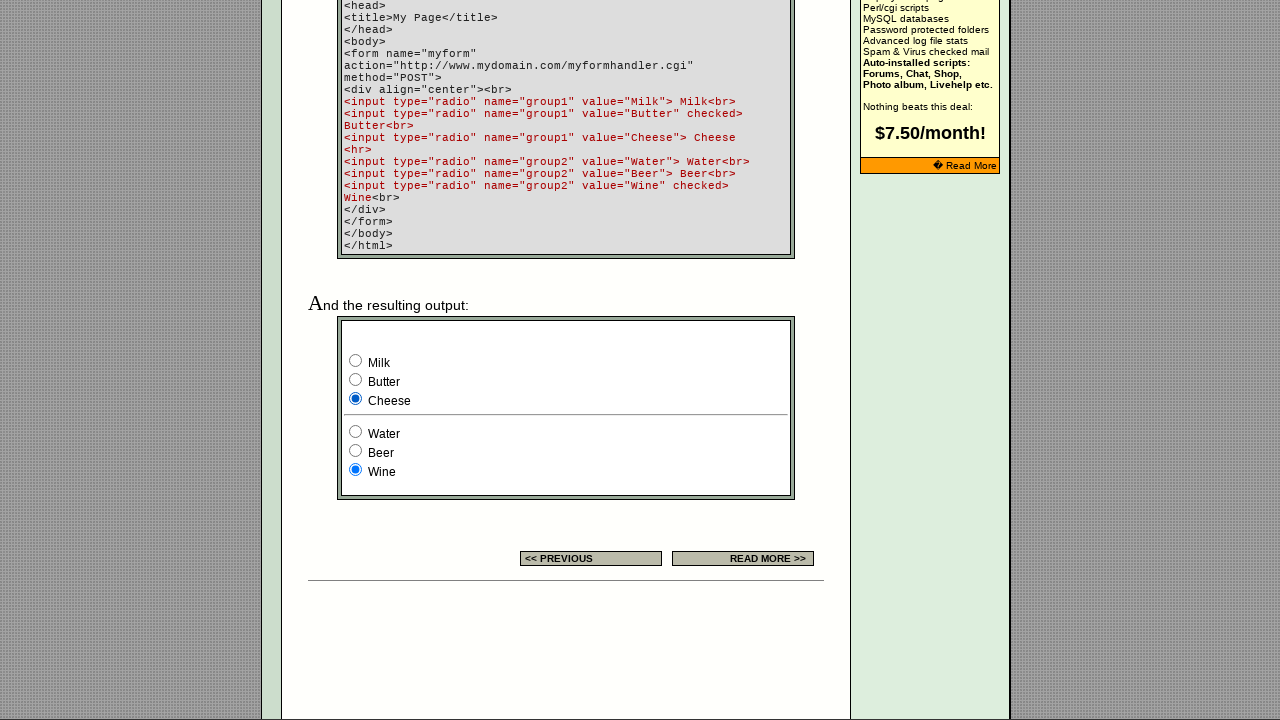

Retrieved checked attribute for radio button 3
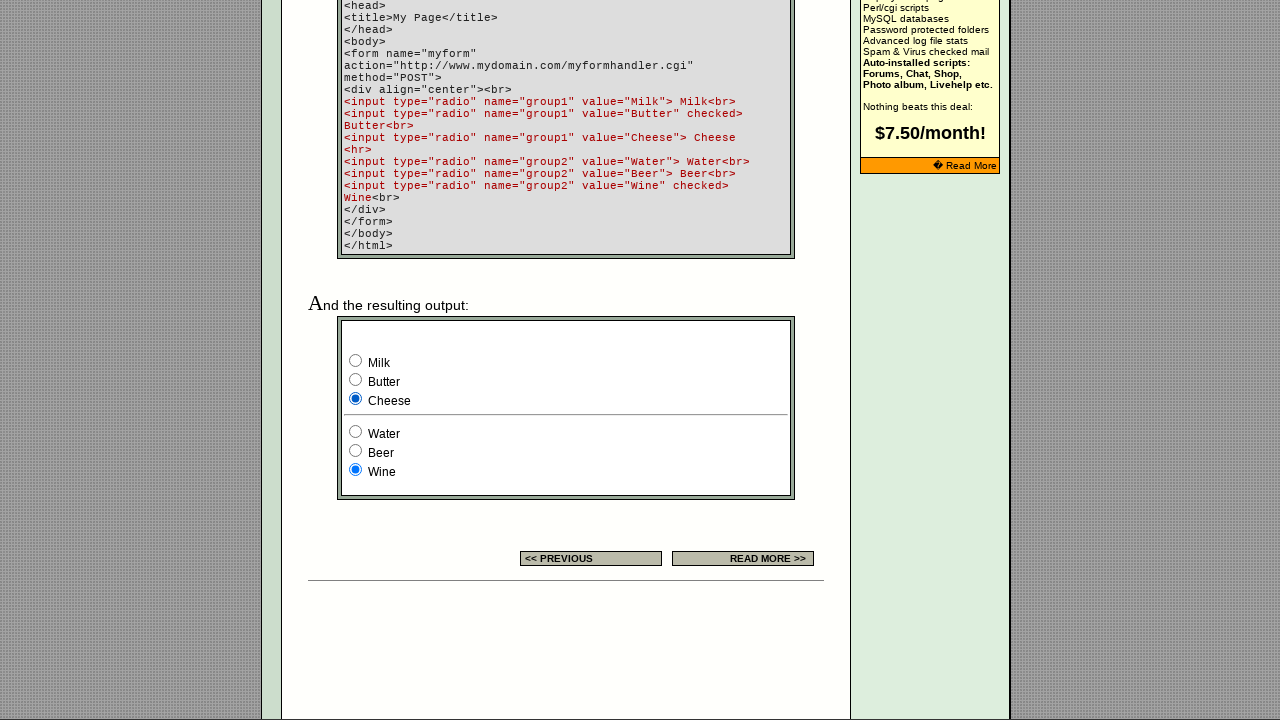

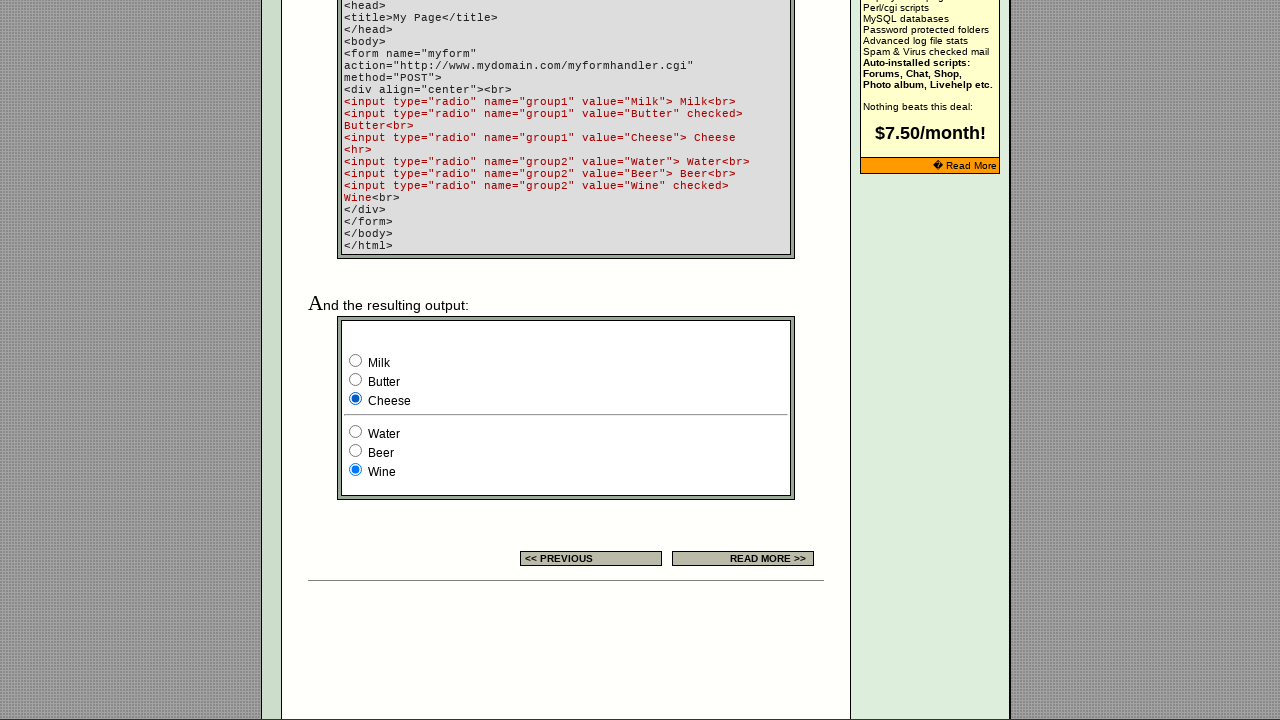